Tests sortable functionality by dragging and dropping items in both list and grid views on the DemoQA sortable page

Starting URL: https://demoqa.com/sortable

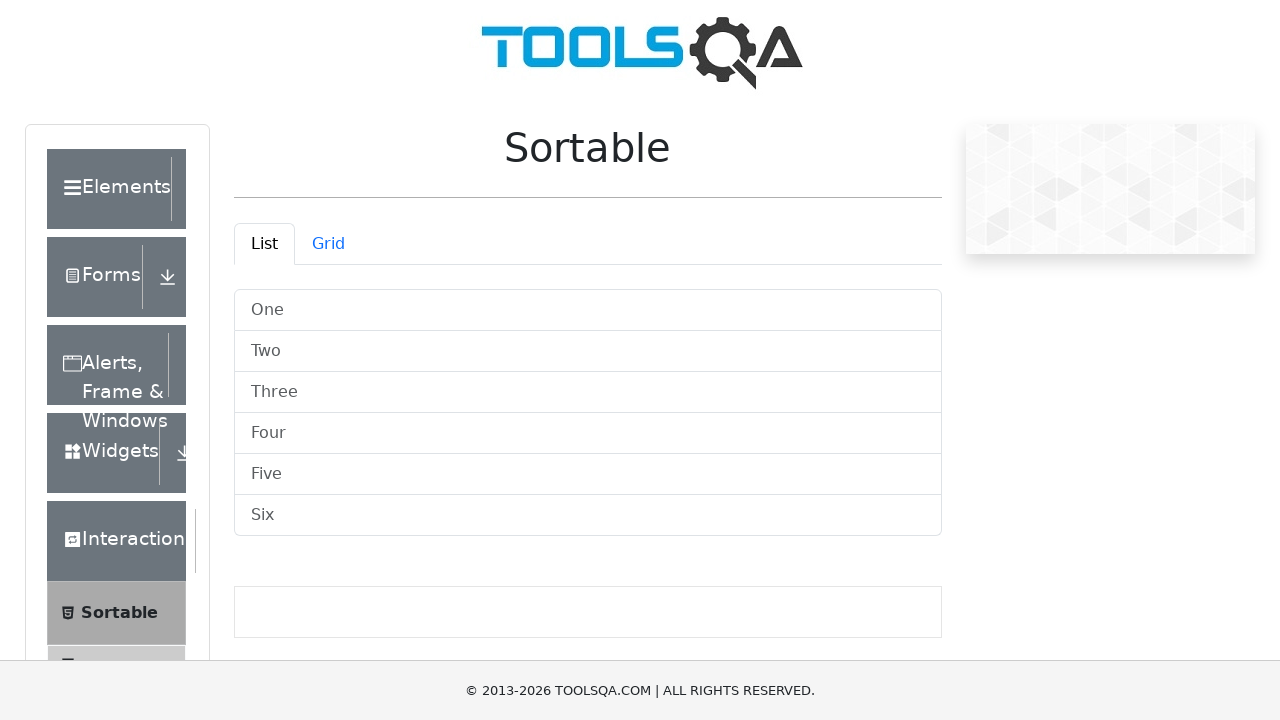

Located 'One' element in list view
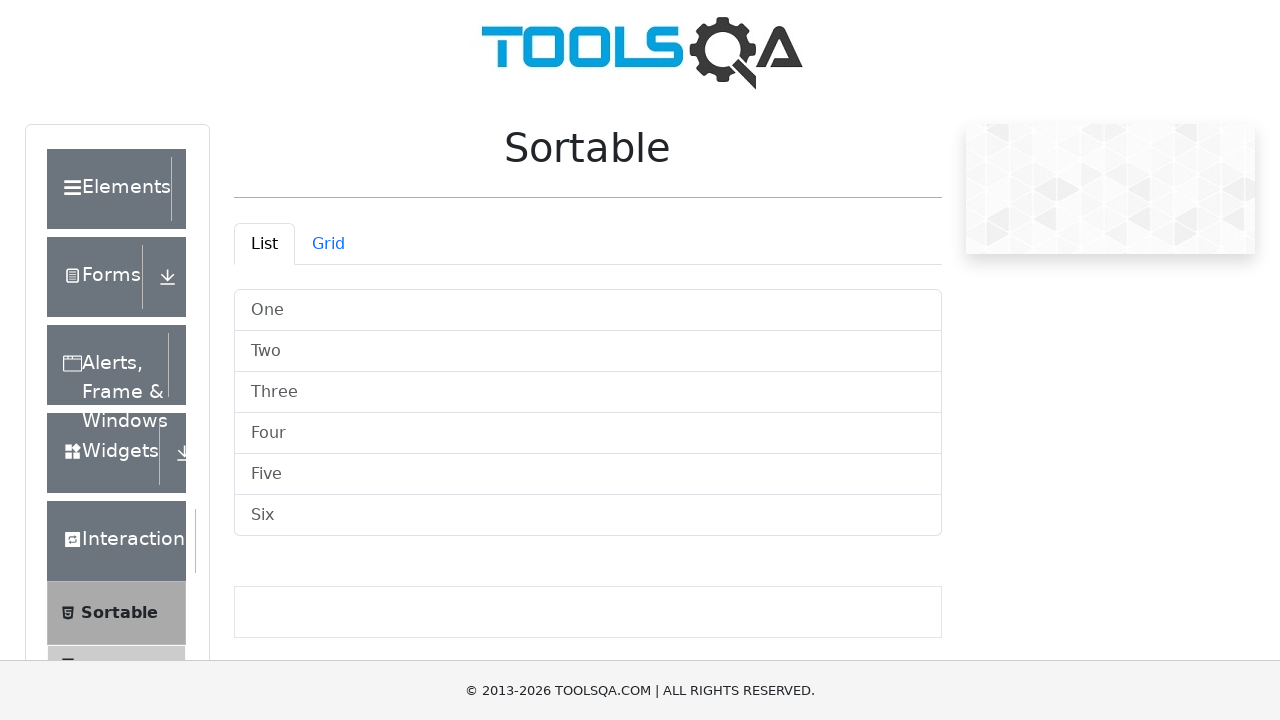

Located 'Three' element in list view
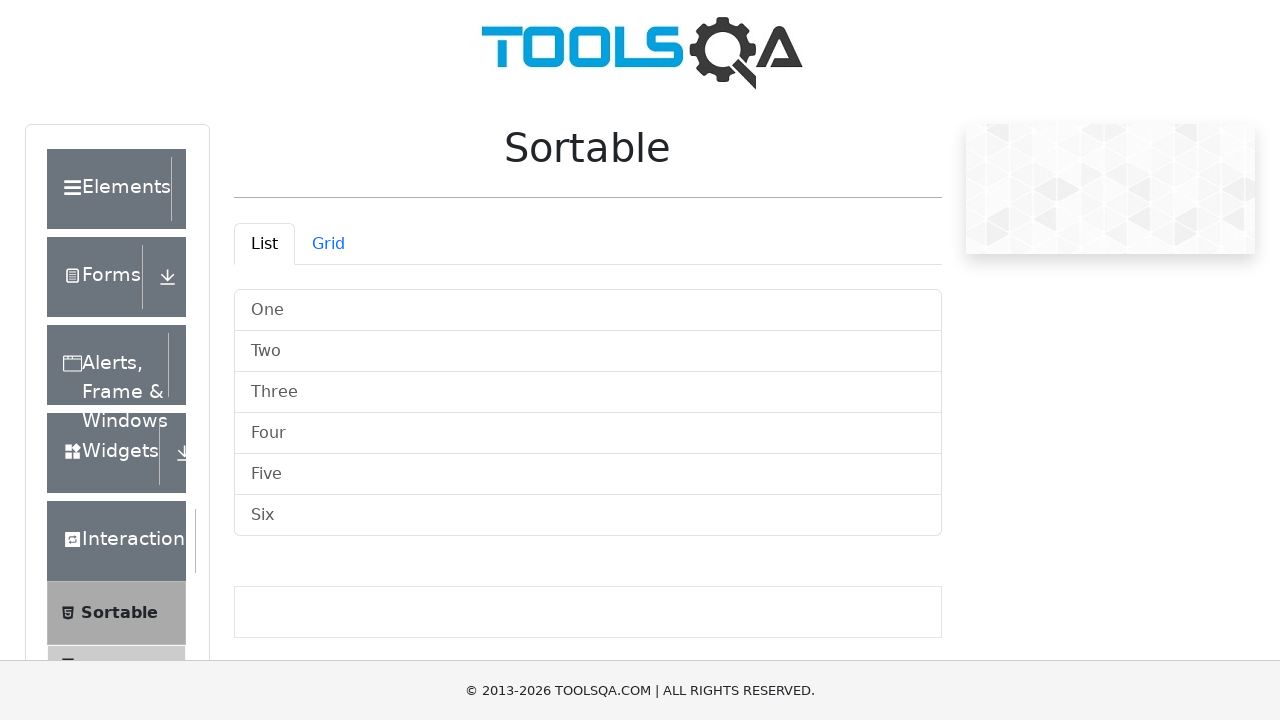

Dragged 'One' to 'Three' position in list view at (588, 392)
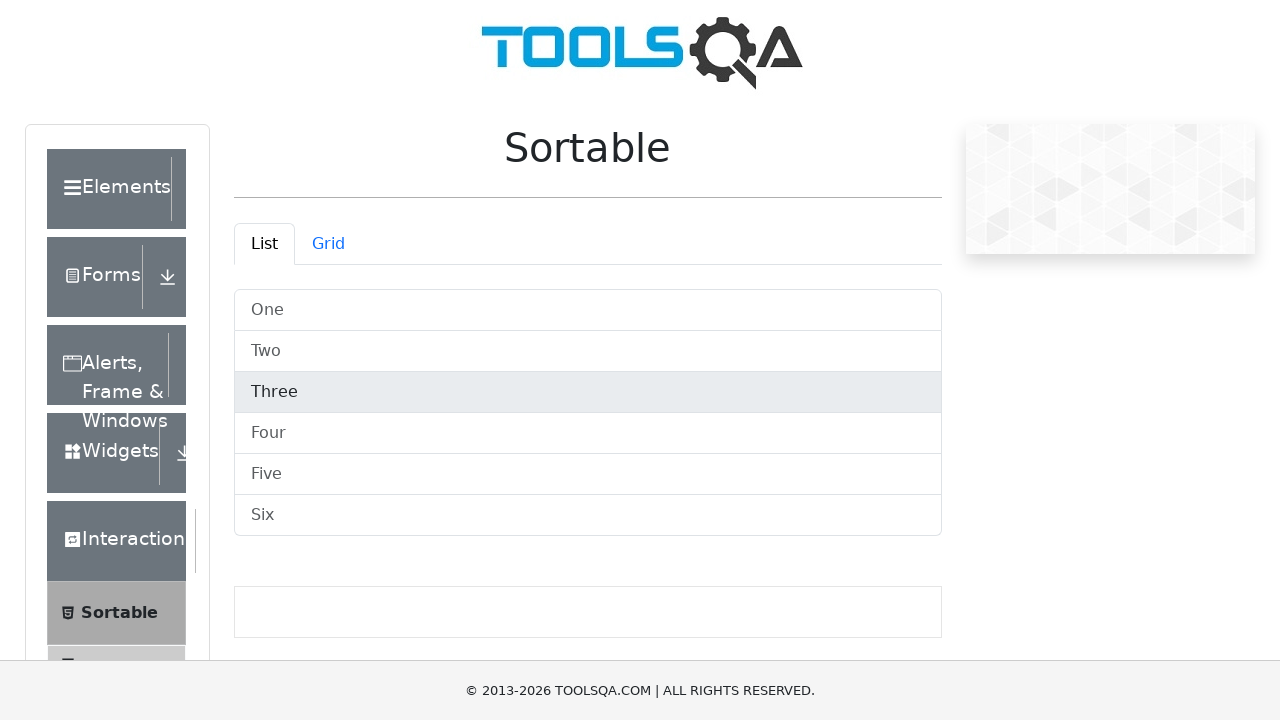

Clicked grid tab to switch to grid view at (328, 244) on #demo-tab-grid
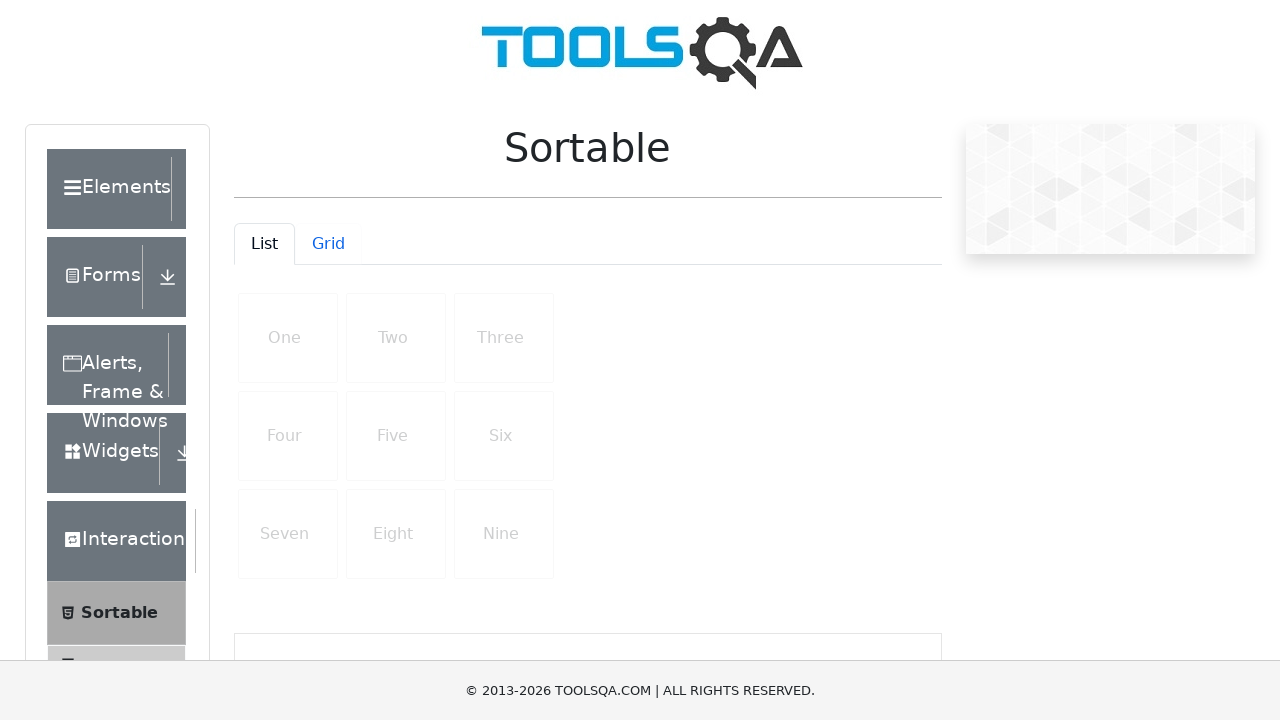

Located 'Five' element in grid view
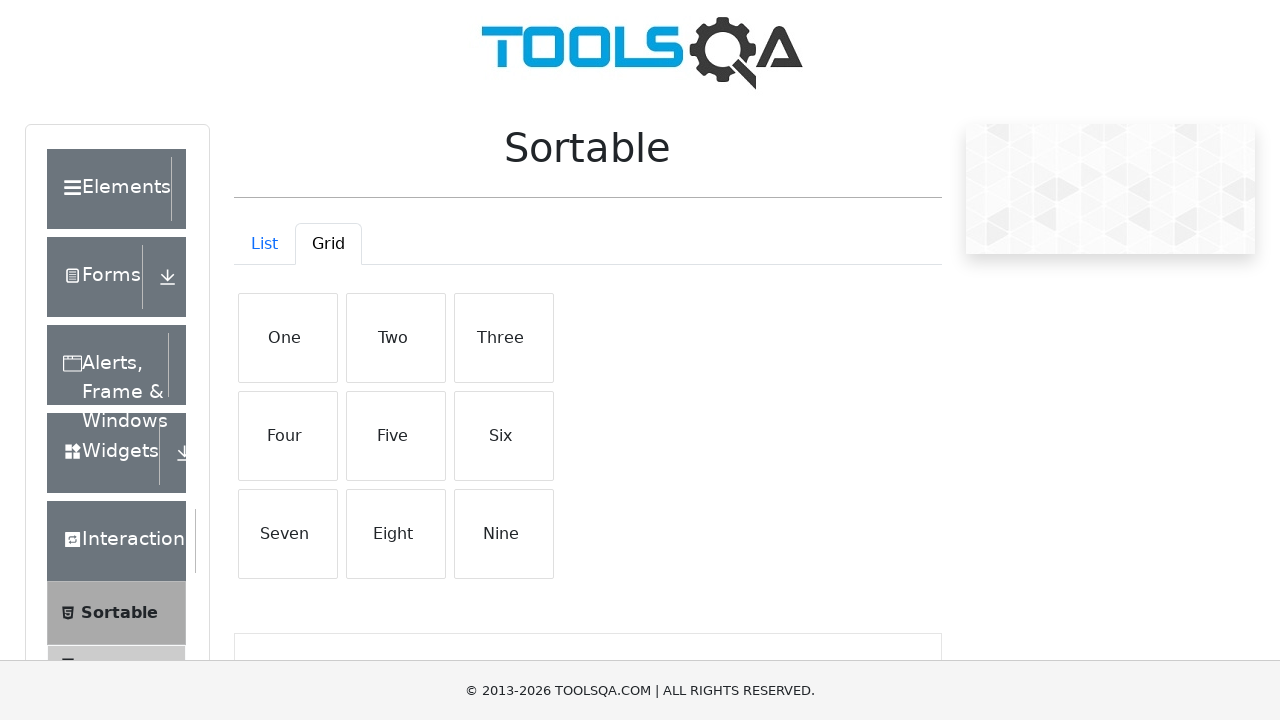

Located 'Six' element in grid view
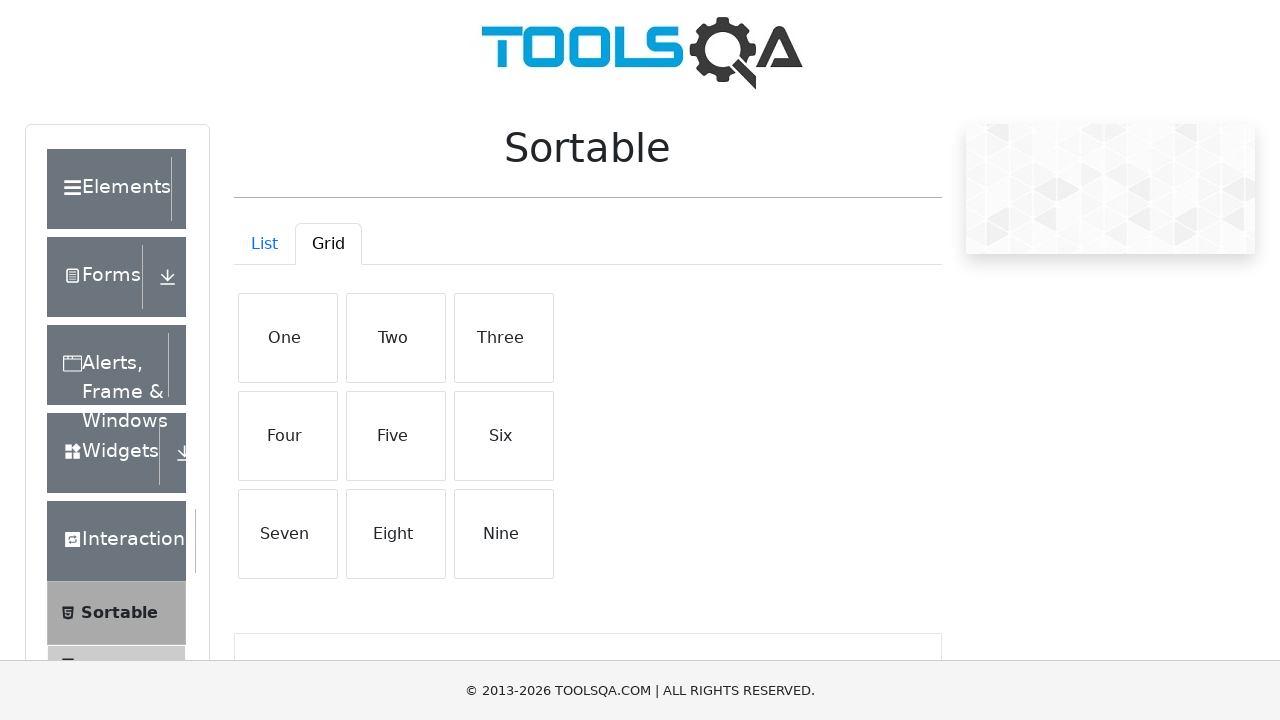

Dragged 'Five' to 'Six' position in grid view at (504, 436)
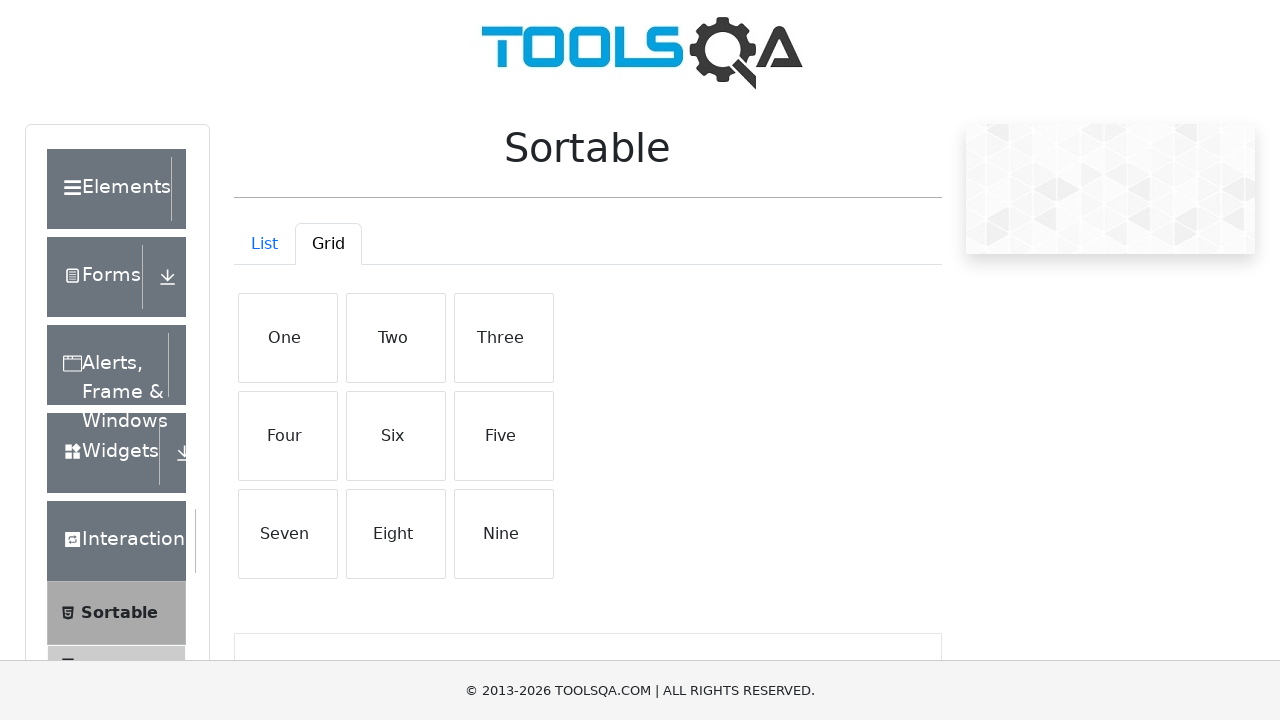

Waited 3 seconds for drag and drop action to complete
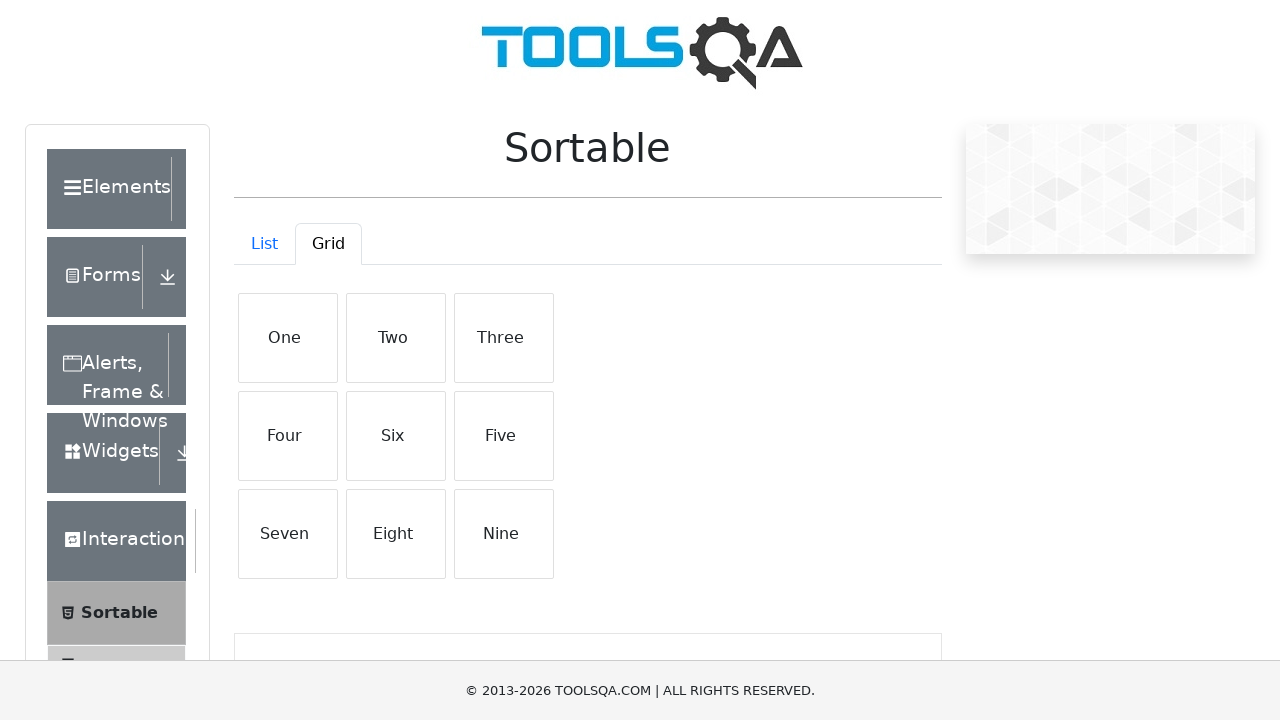

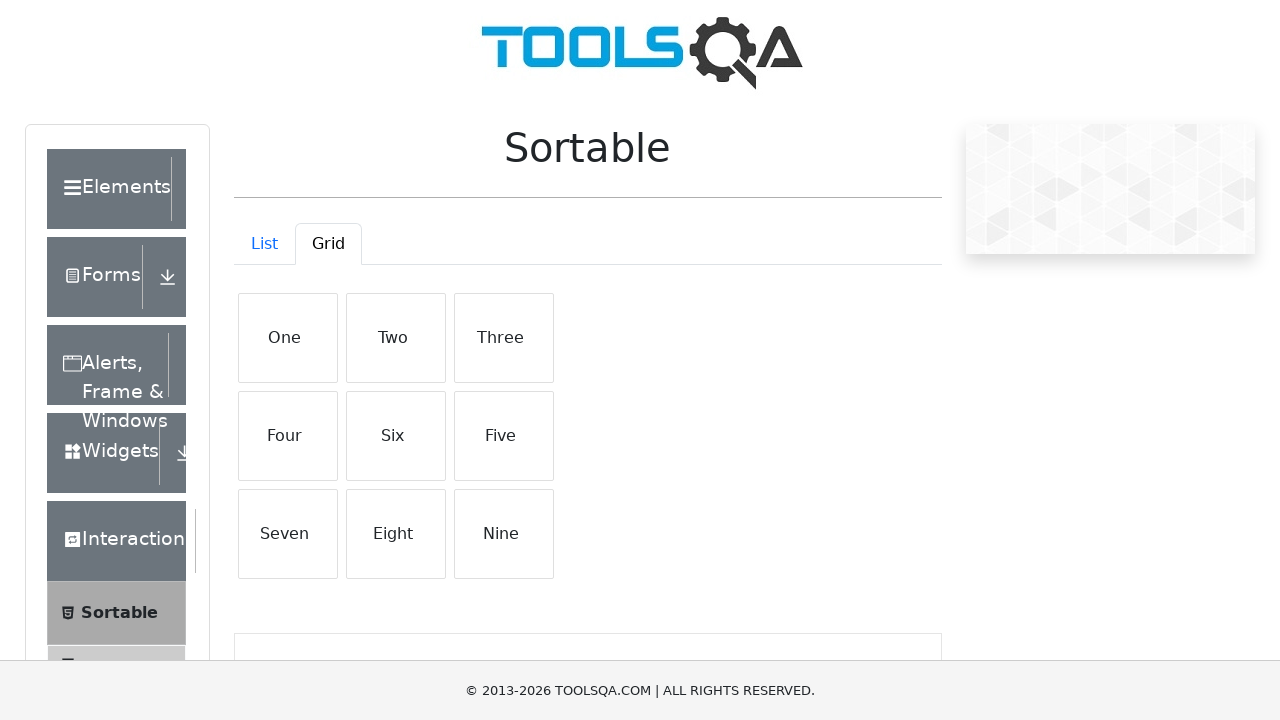